Tests navigation from home page to JavaScript tutorial page by clicking Learn JavaScript link

Starting URL: https://www.w3schools.com

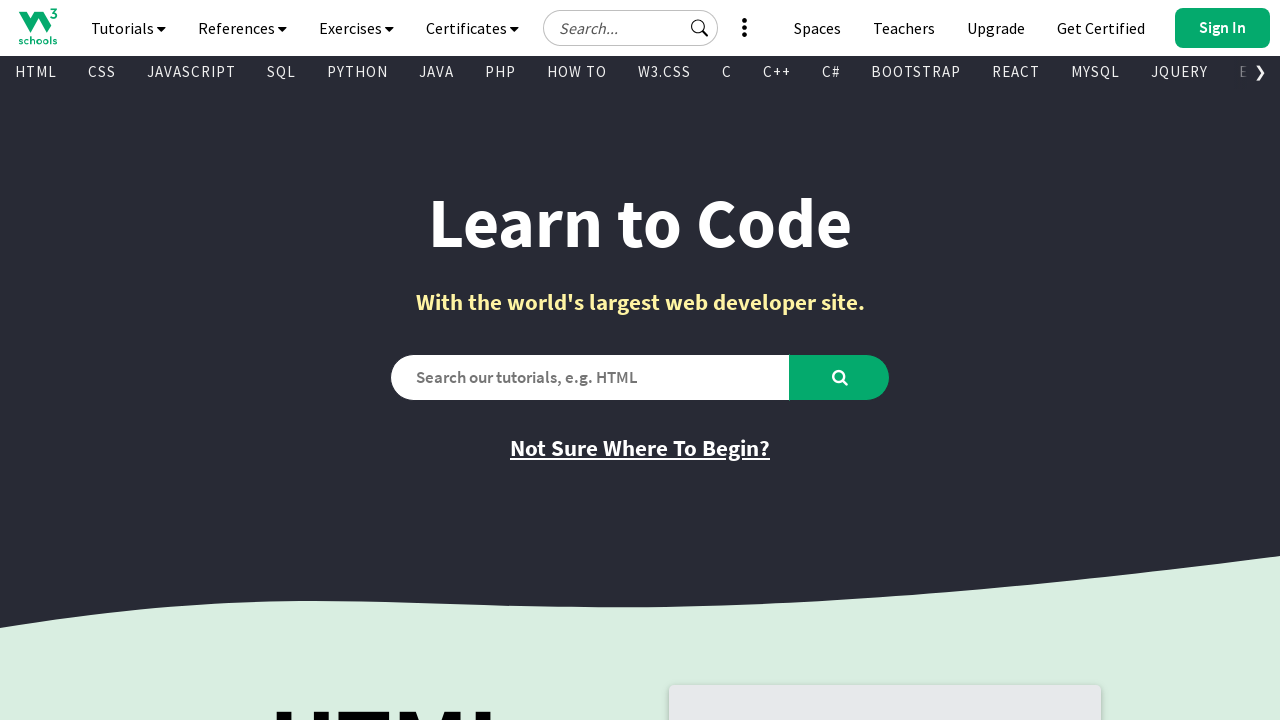

Clicked Tutorials dropdown menu at (128, 28) on text=Tutorials
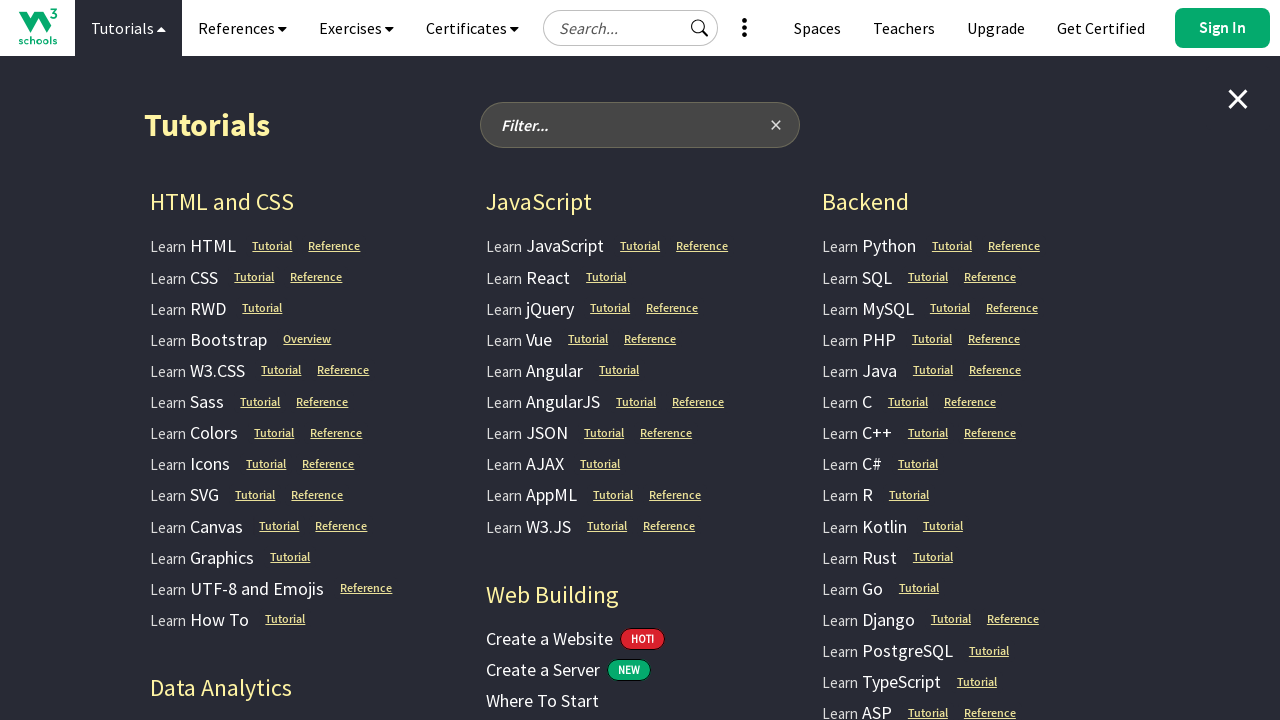

Clicked Learn JavaScript link at (545, 246) on text=Learn JavaScript
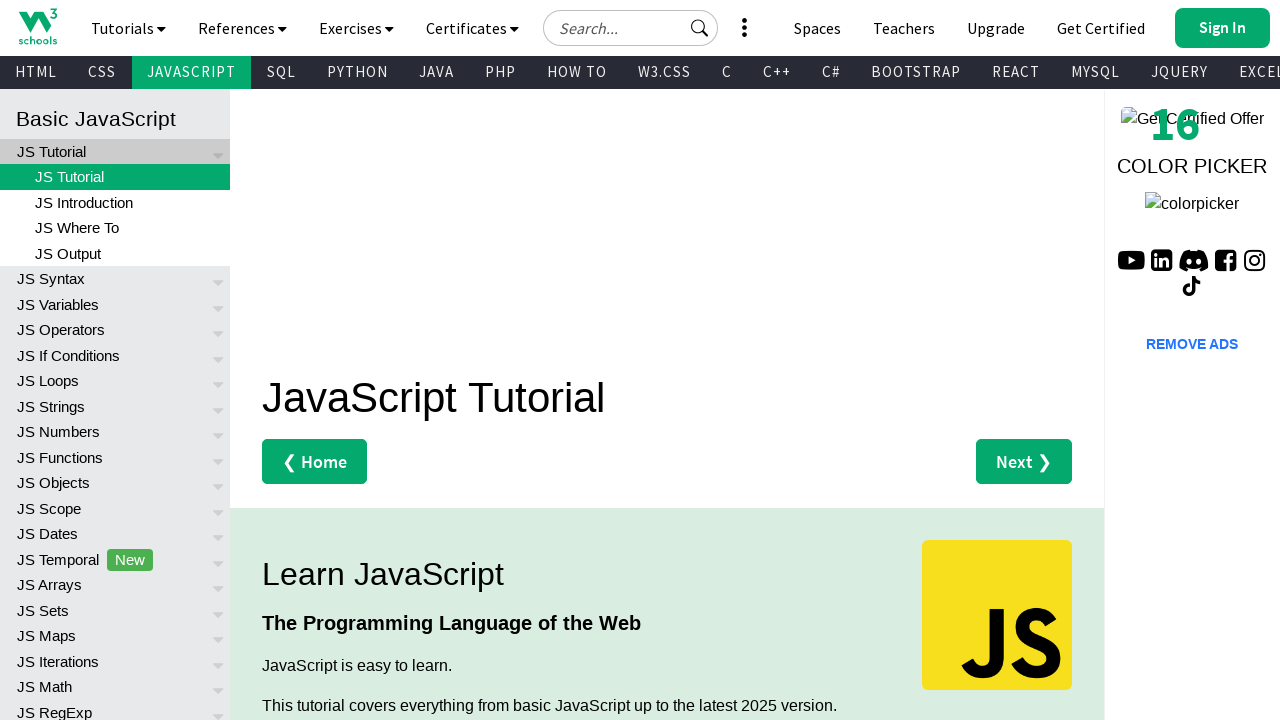

JavaScript Tutorial page loaded with correct header
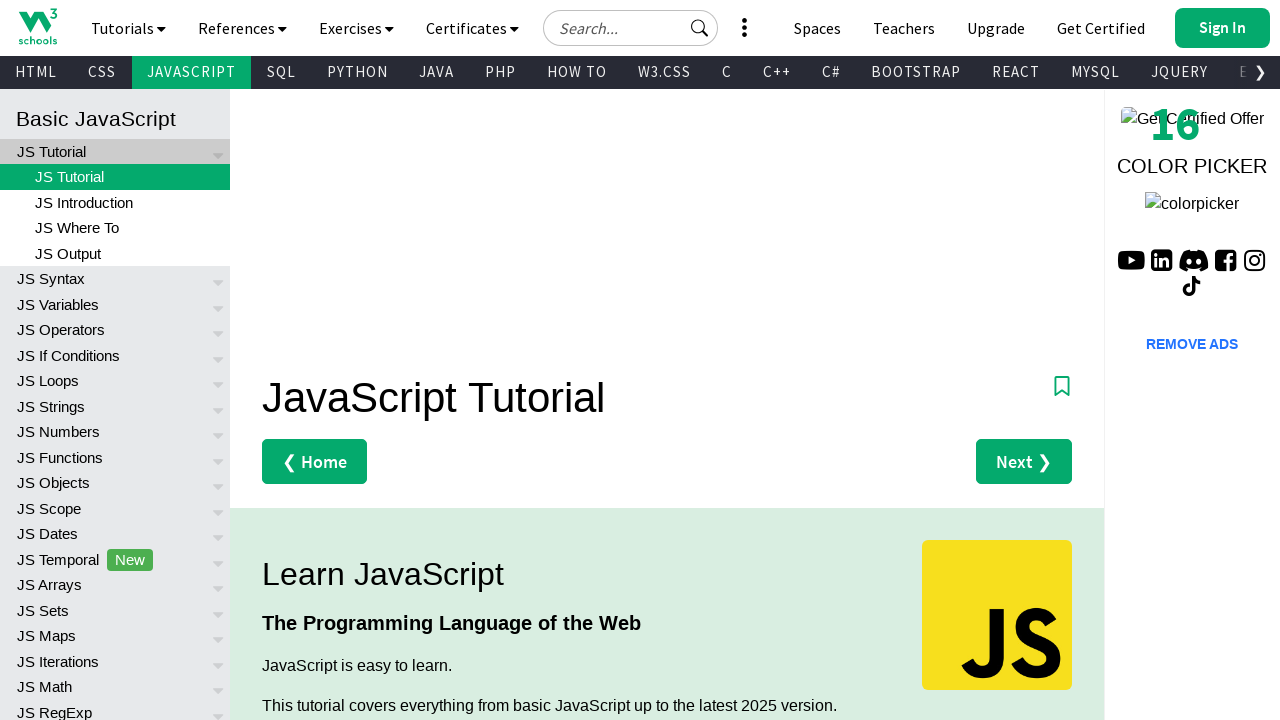

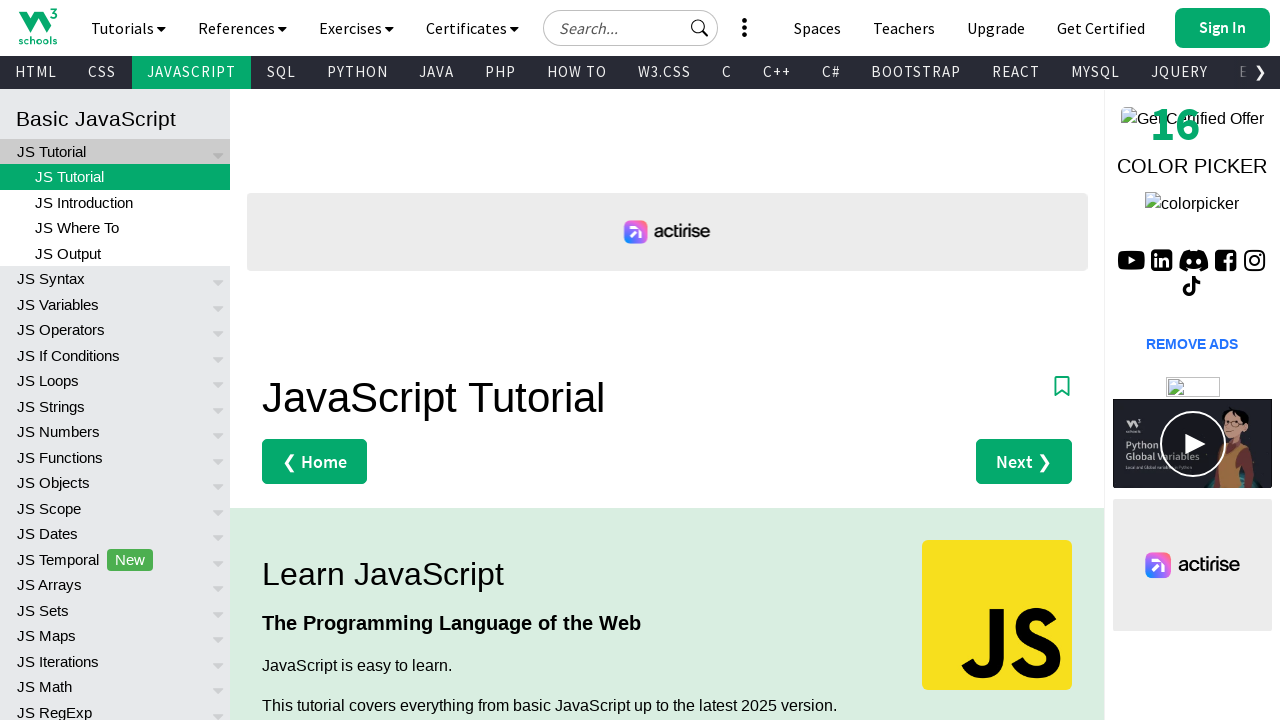